Tests radio button functionality by clicking through different radio button options in two groups and verifying their selection states

Starting URL: https://echoecho.com/htmlforms10.htm

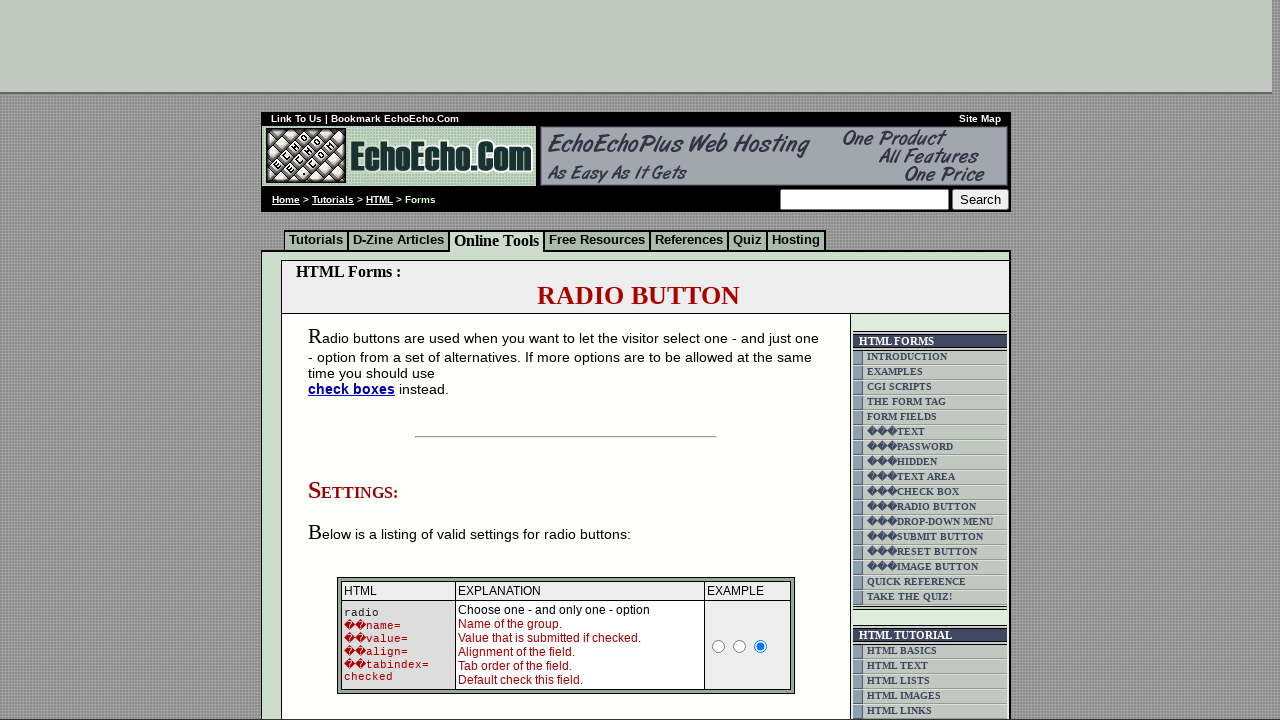

Waited for radio buttons form to load
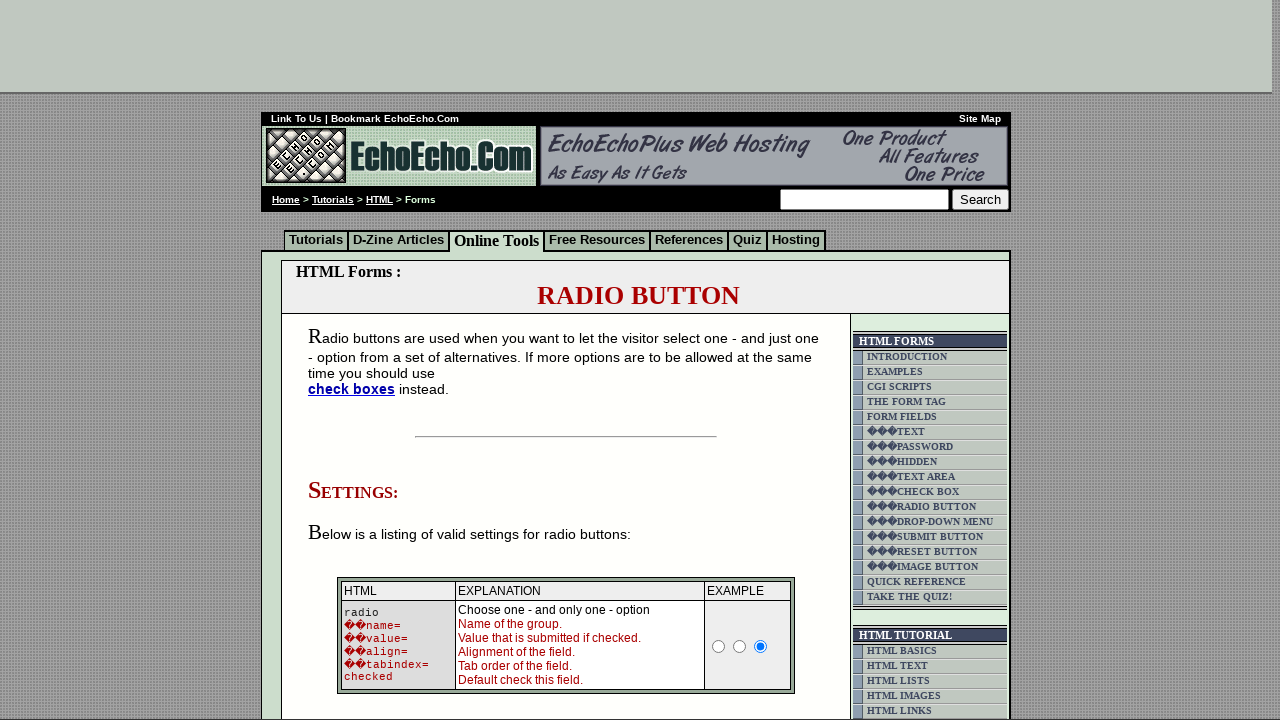

Located all radio buttons in group1
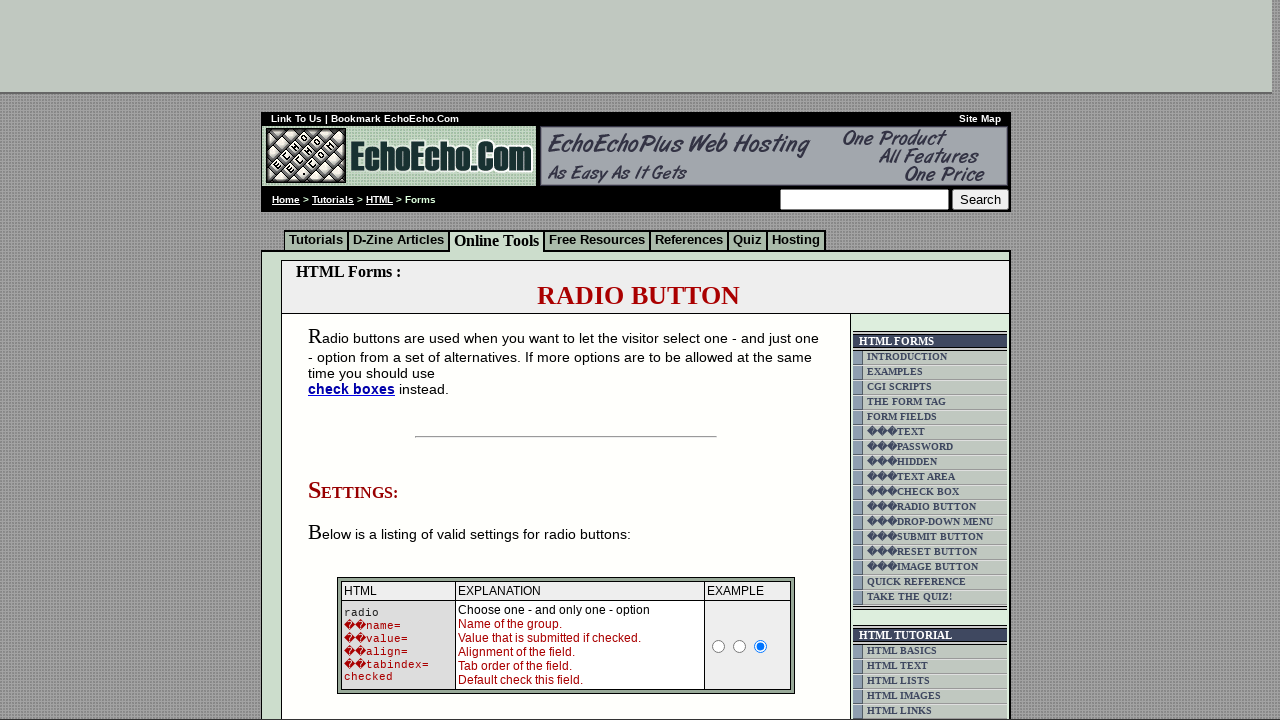

Located all radio buttons in group2
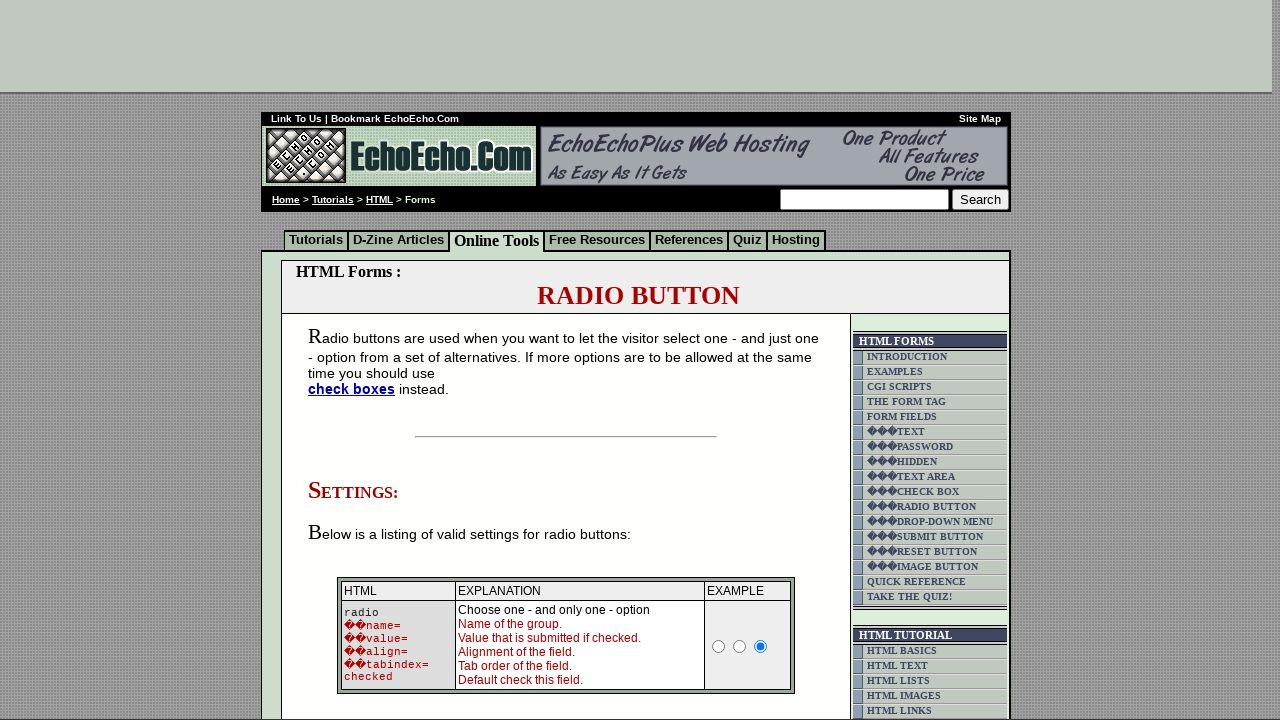

Found 3 radio buttons in group1
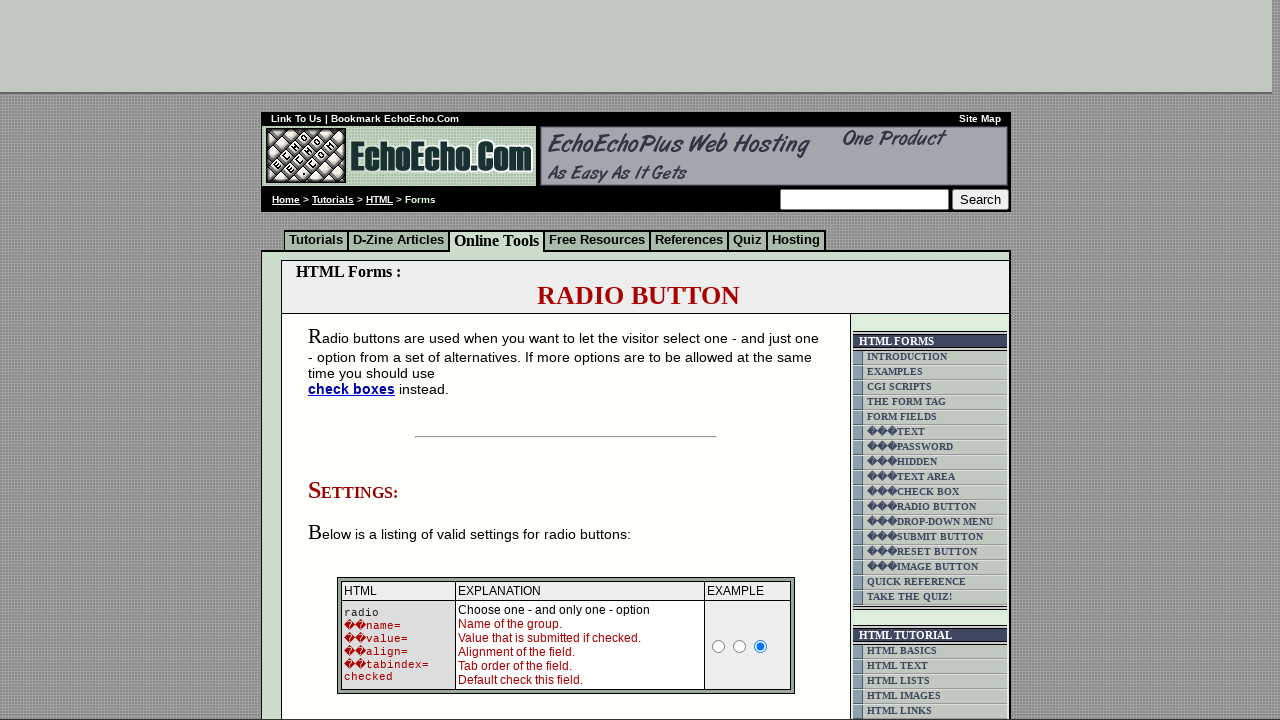

Clicked radio button 0 in group1 at (356, 360) on input[name='group1'] >> nth=0
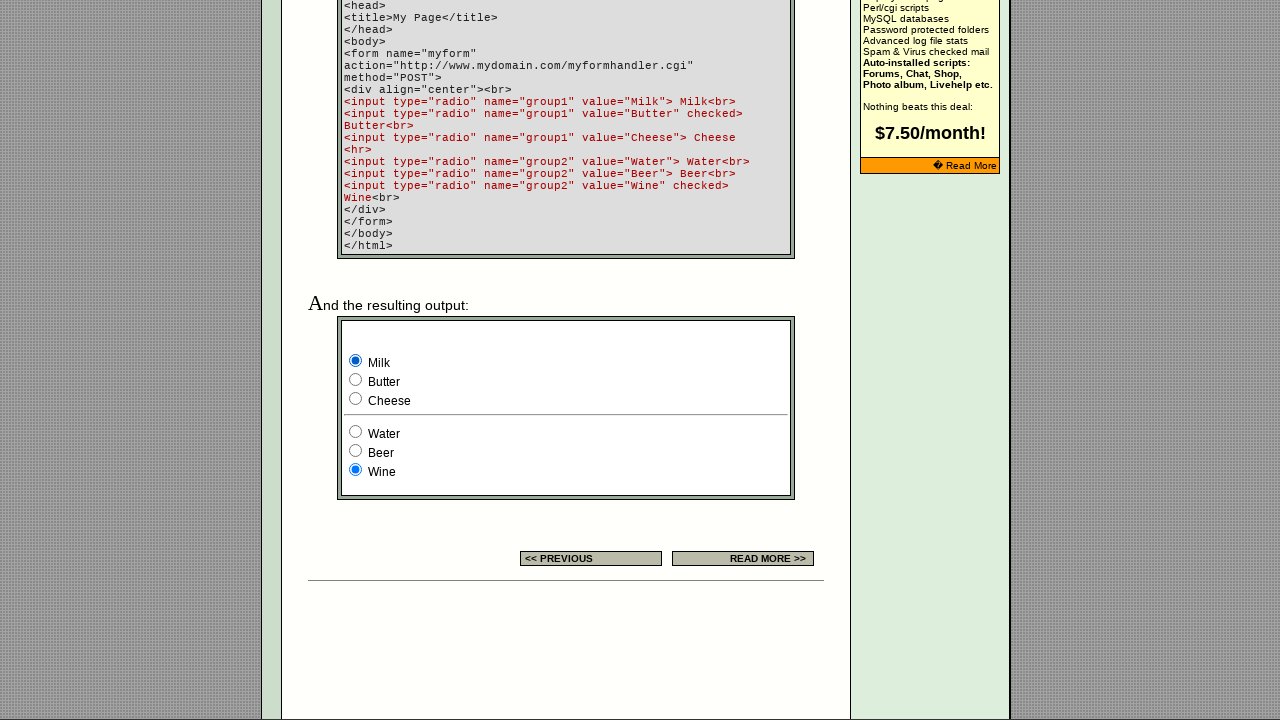

Clicked corresponding radio button 0 in group2 at (356, 432) on input[name='group2'] >> nth=0
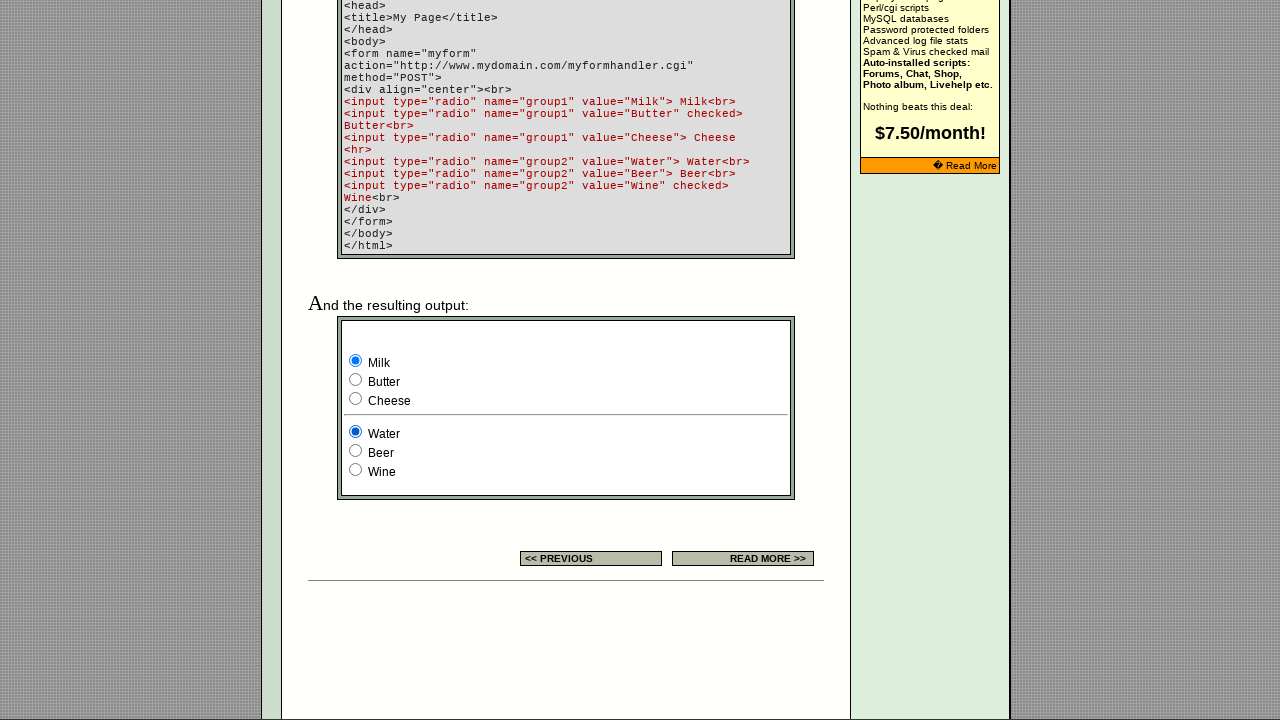

Waited 1 second to observe selection state after clicking button 0
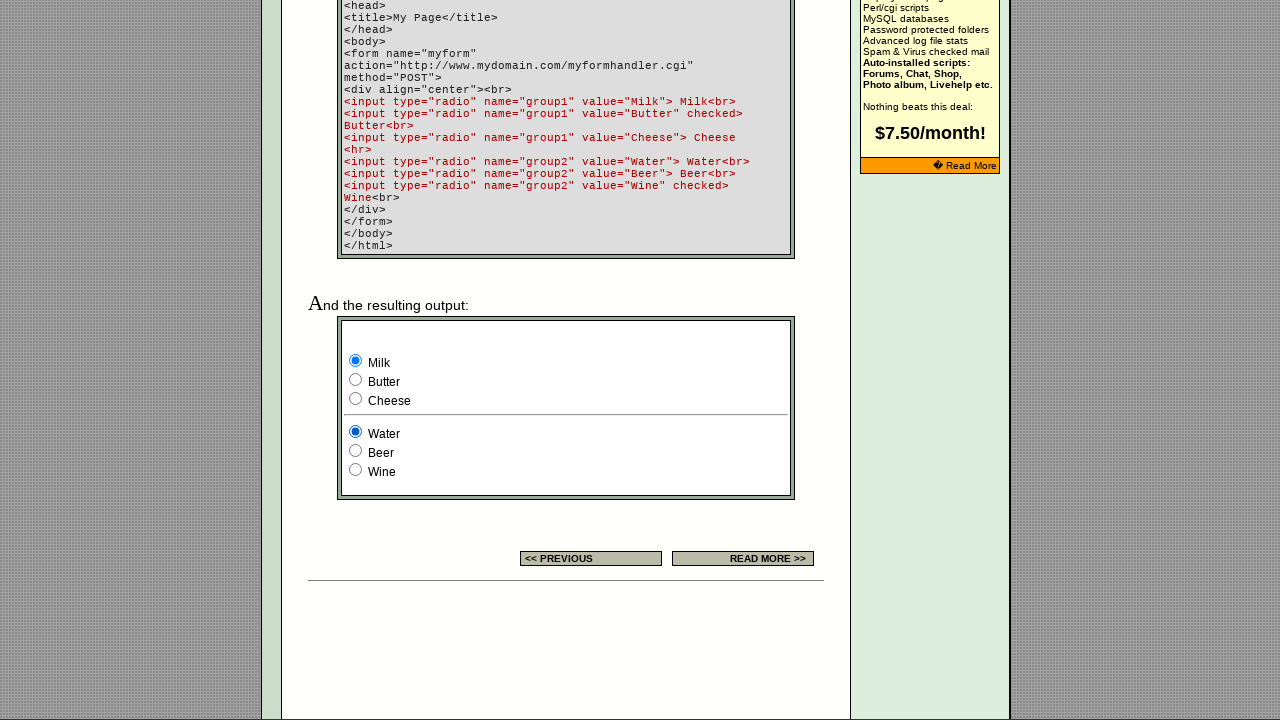

Clicked radio button 1 in group1 at (356, 380) on input[name='group1'] >> nth=1
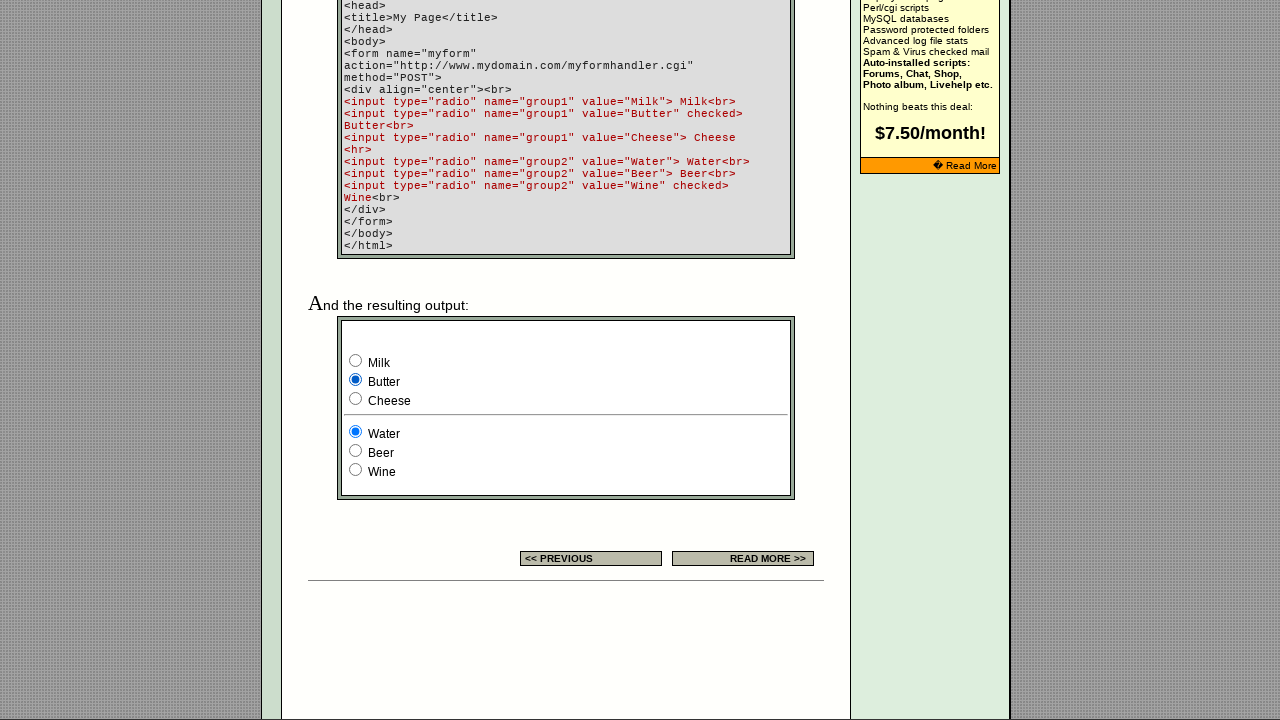

Clicked corresponding radio button 1 in group2 at (356, 450) on input[name='group2'] >> nth=1
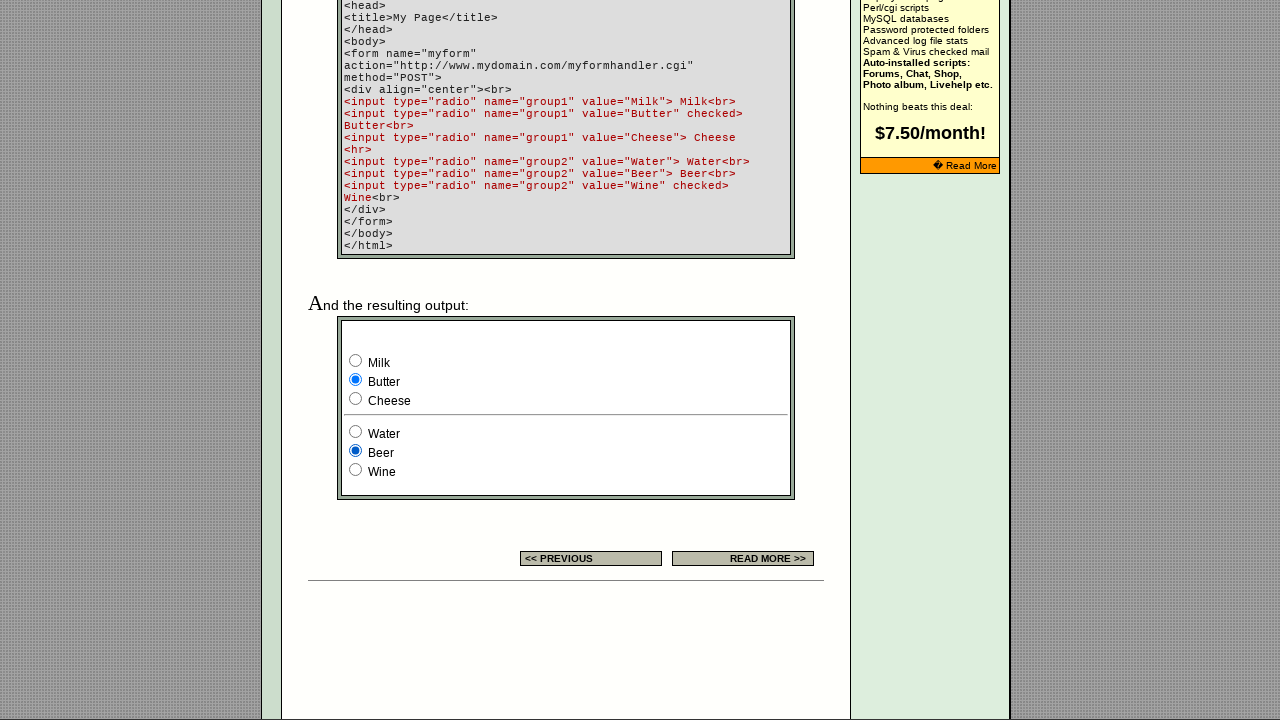

Waited 1 second to observe selection state after clicking button 1
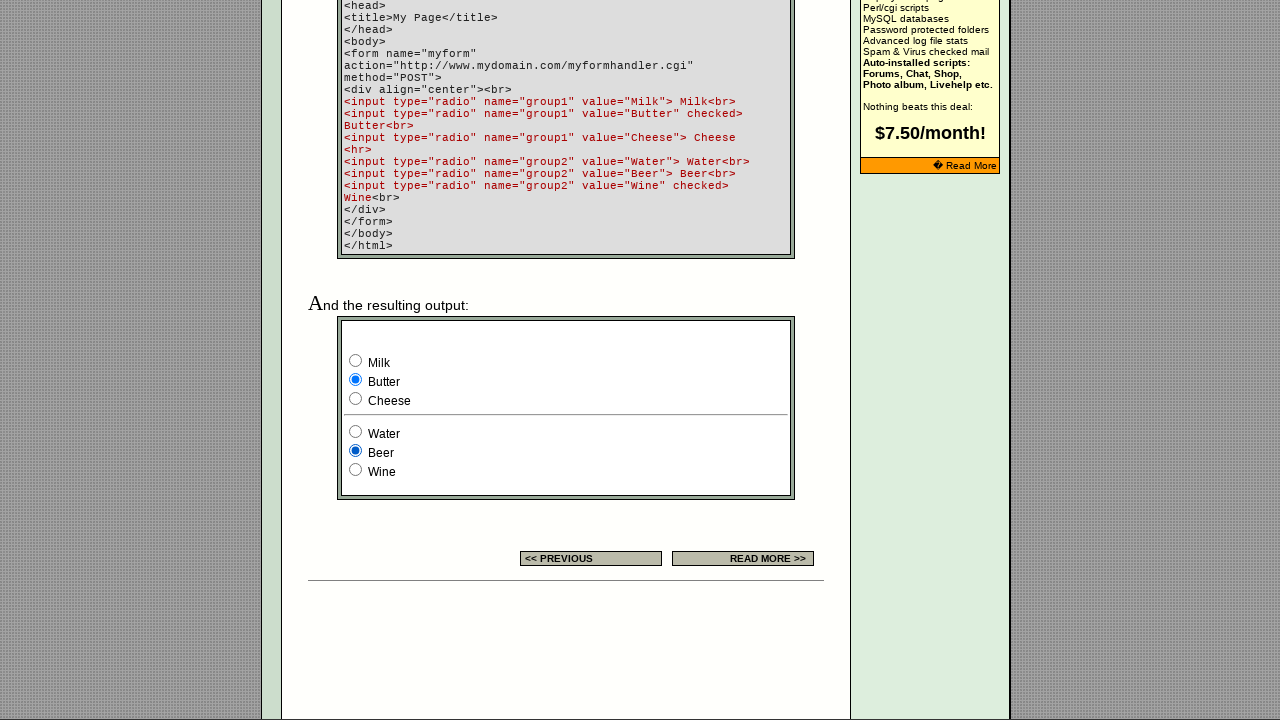

Clicked radio button 2 in group1 at (356, 398) on input[name='group1'] >> nth=2
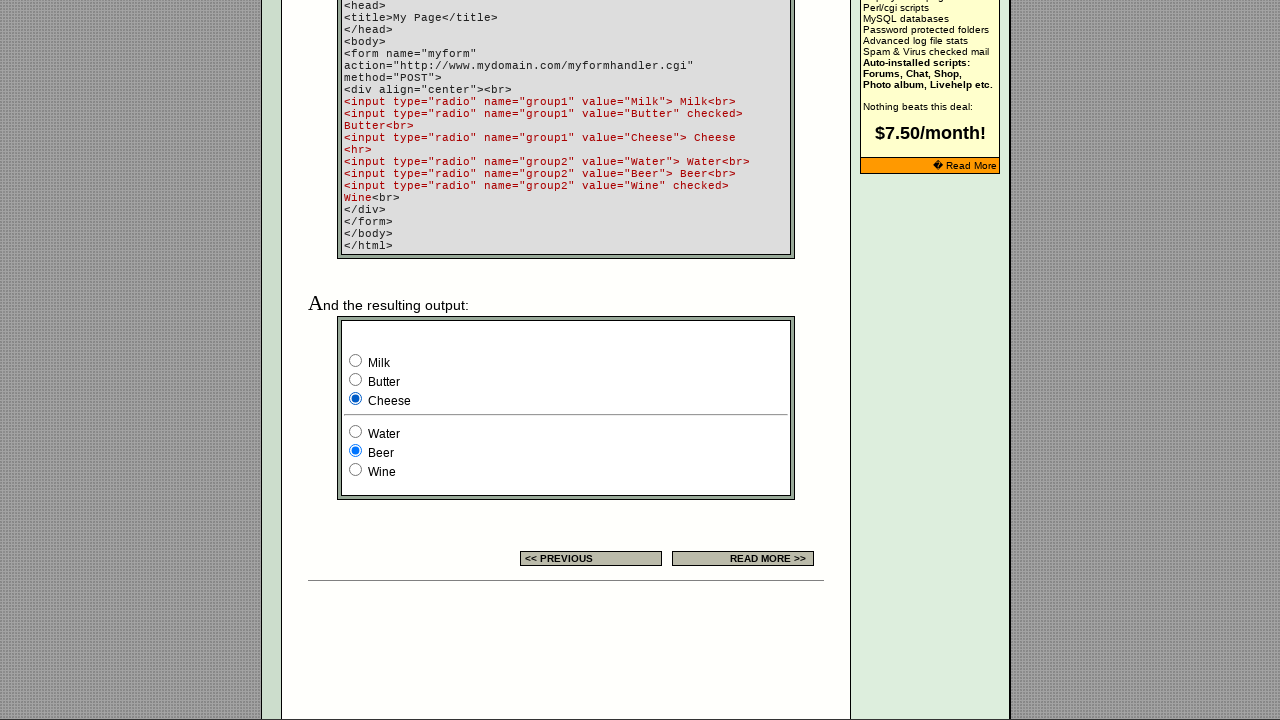

Clicked corresponding radio button 2 in group2 at (356, 470) on input[name='group2'] >> nth=2
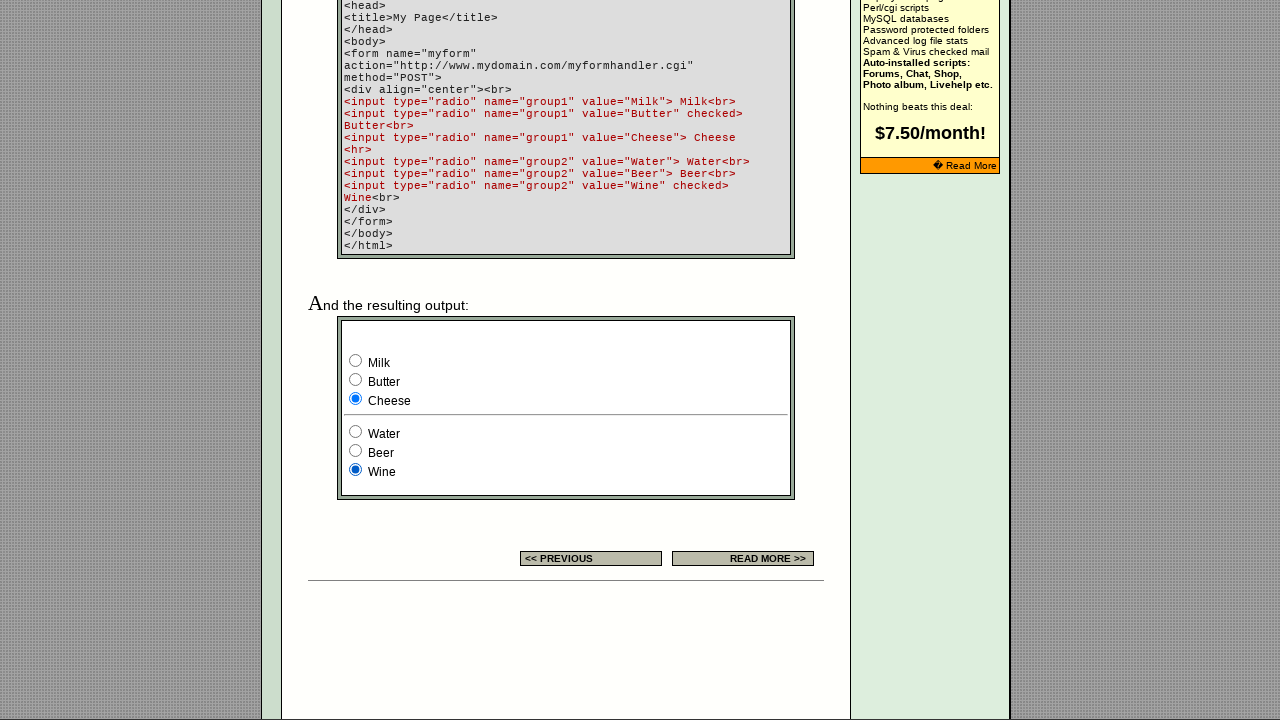

Waited 1 second to observe selection state after clicking button 2
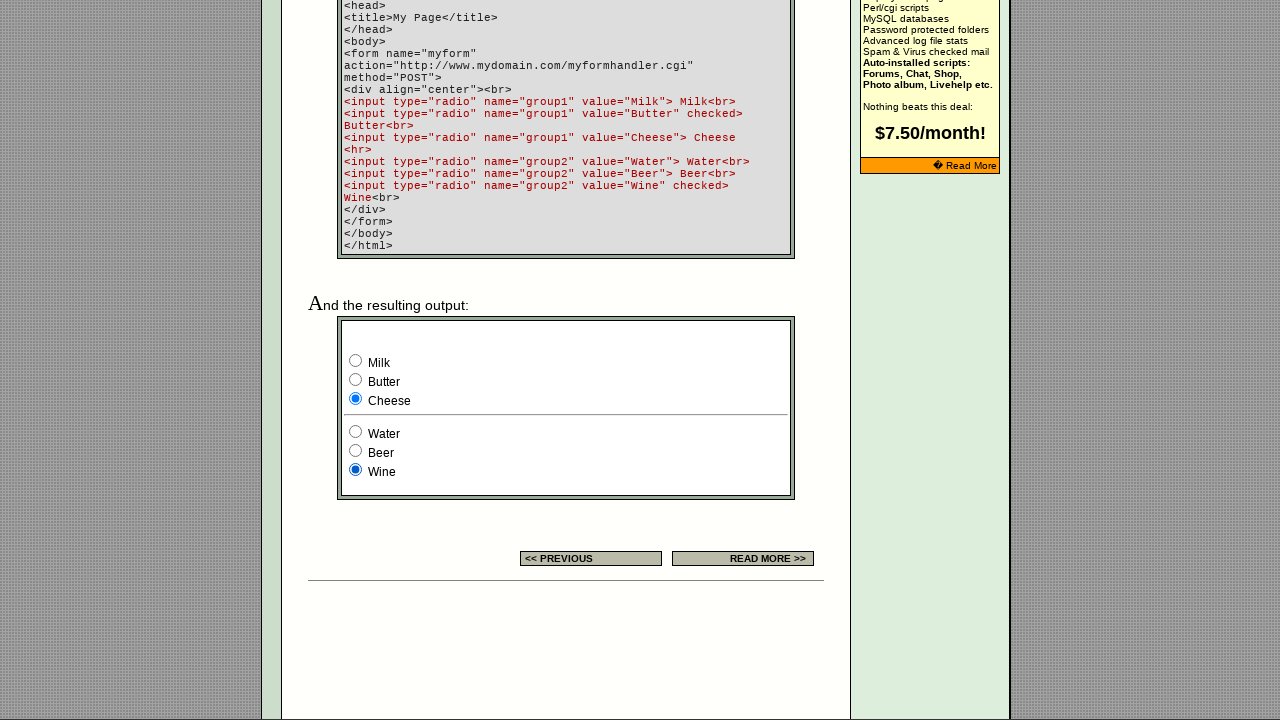

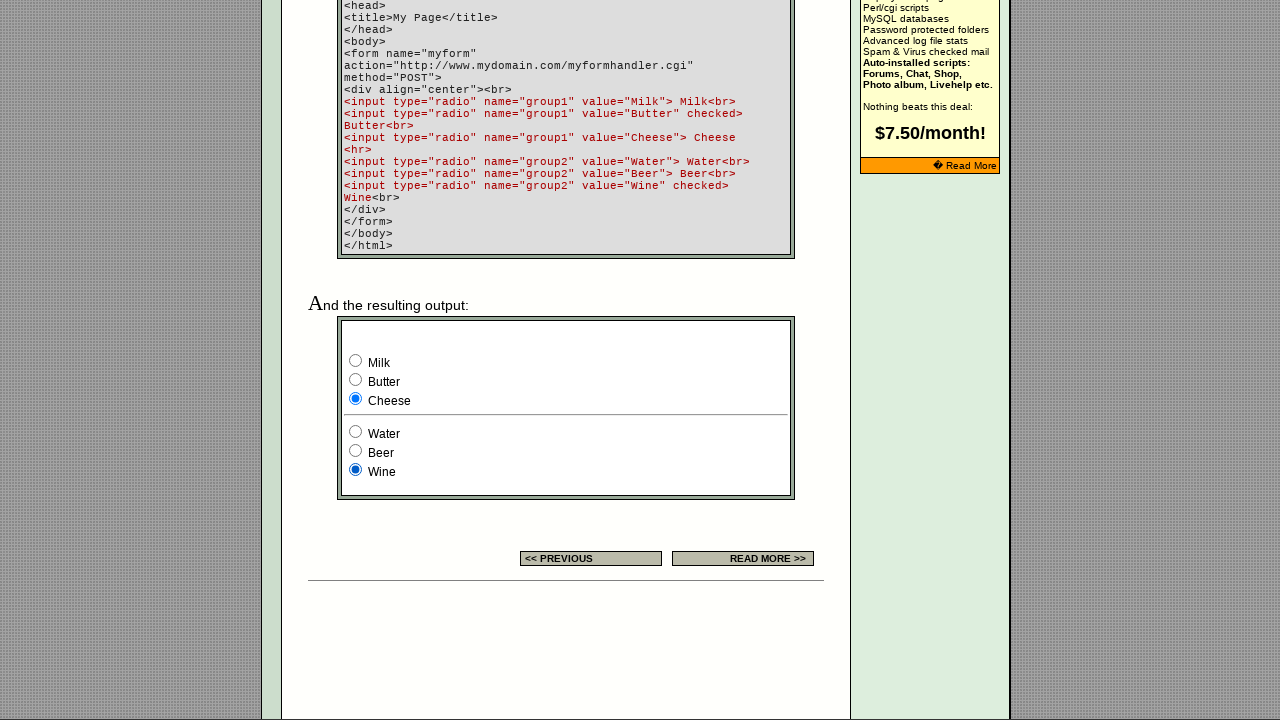